Tests product detail view by clicking on the first product and verifying product details are displayed

Starting URL: https://www.demoblaze.com/

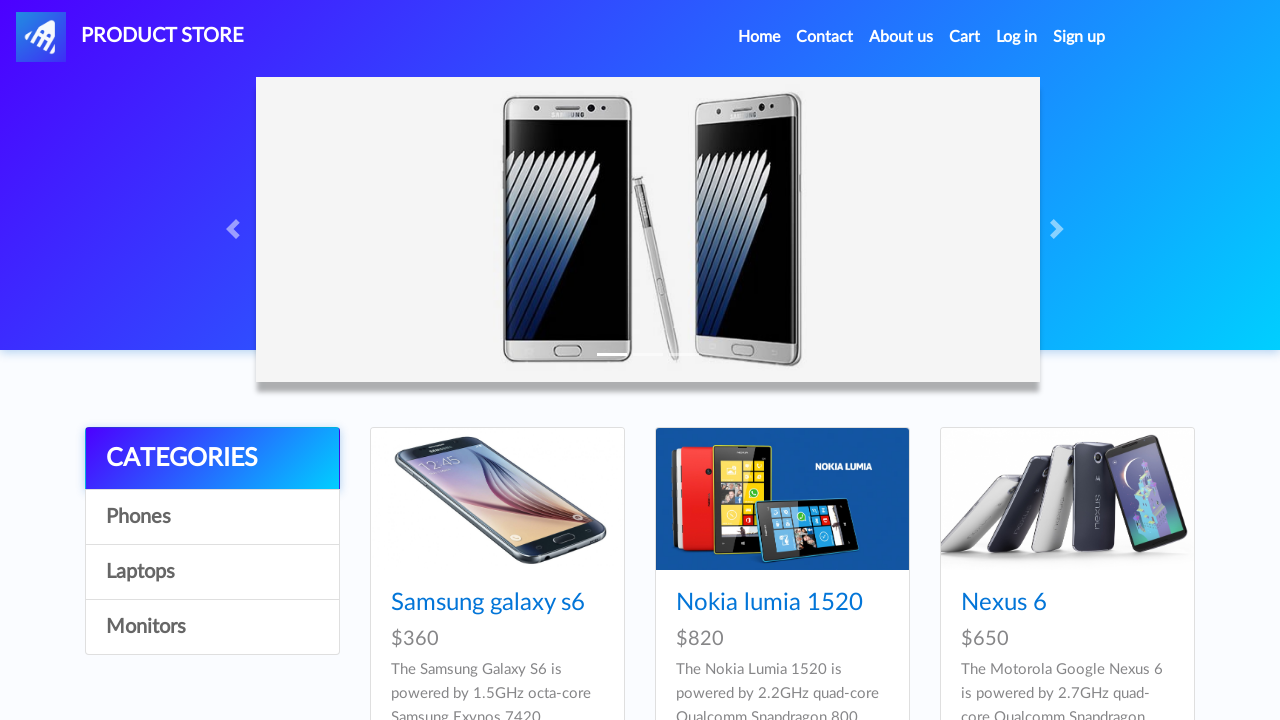

Clicked on the first product link at (488, 603) on .card-title a
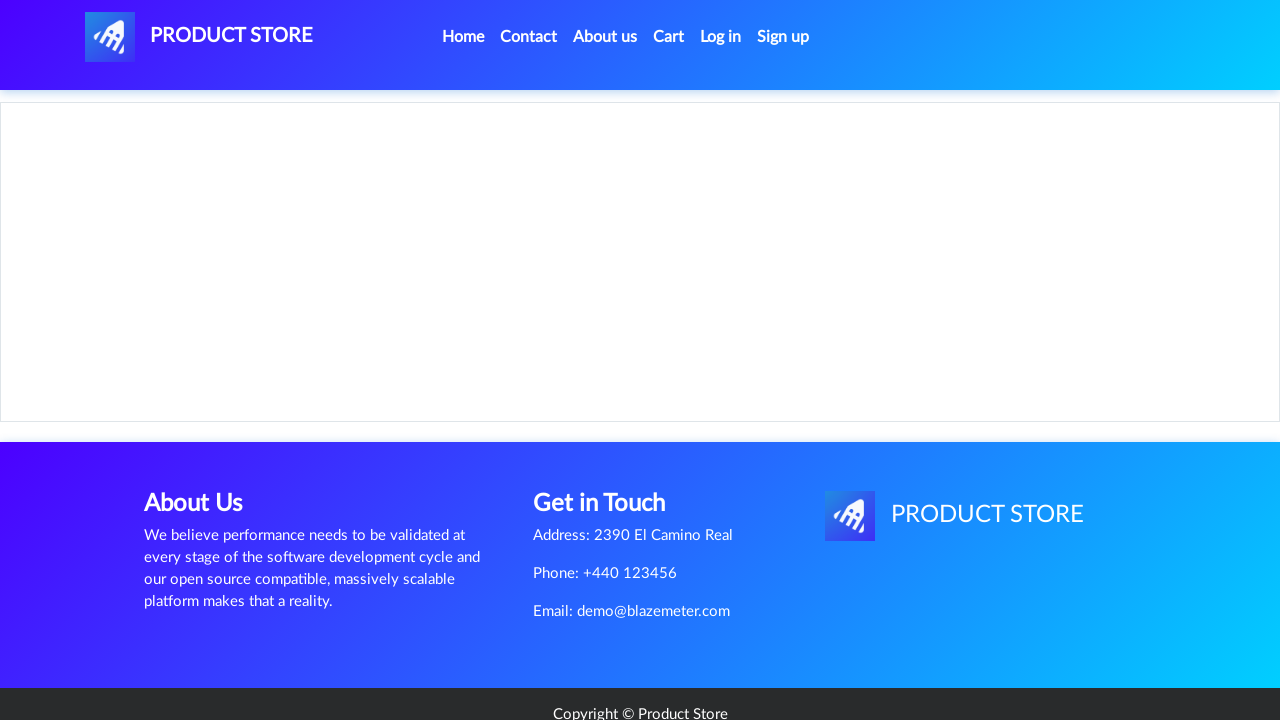

Product name element loaded
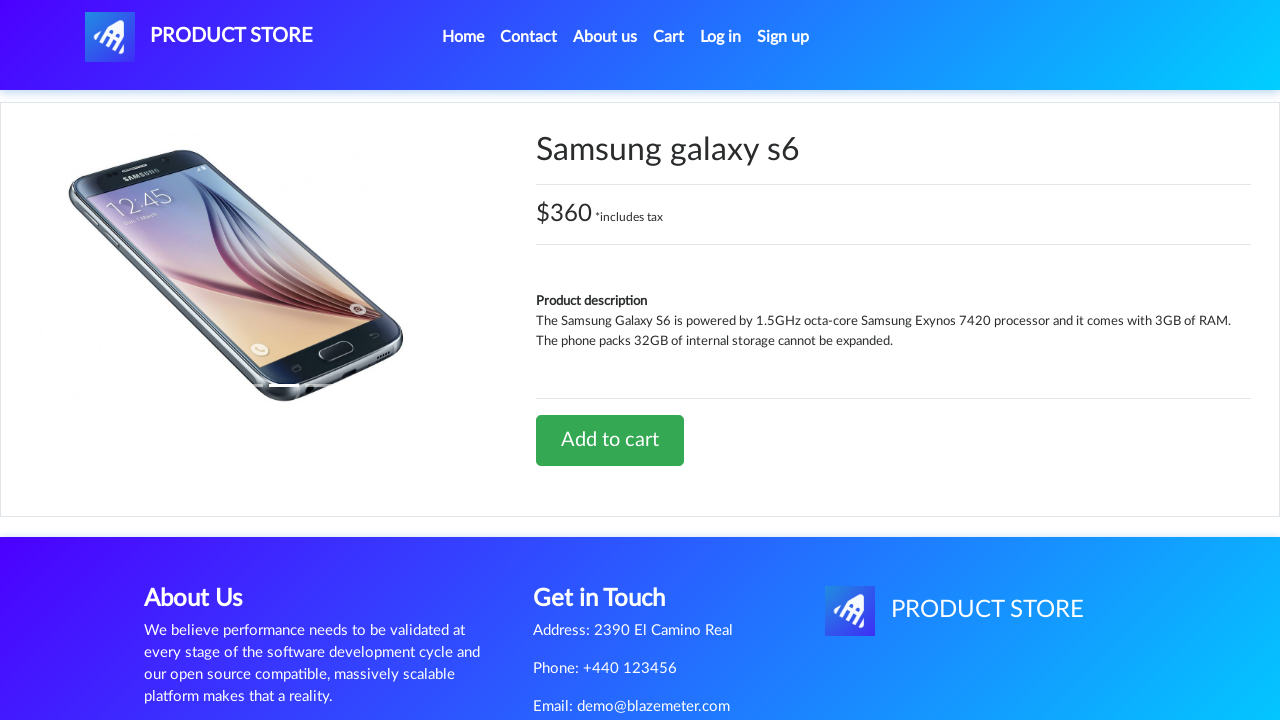

Verified product name is visible on product details page
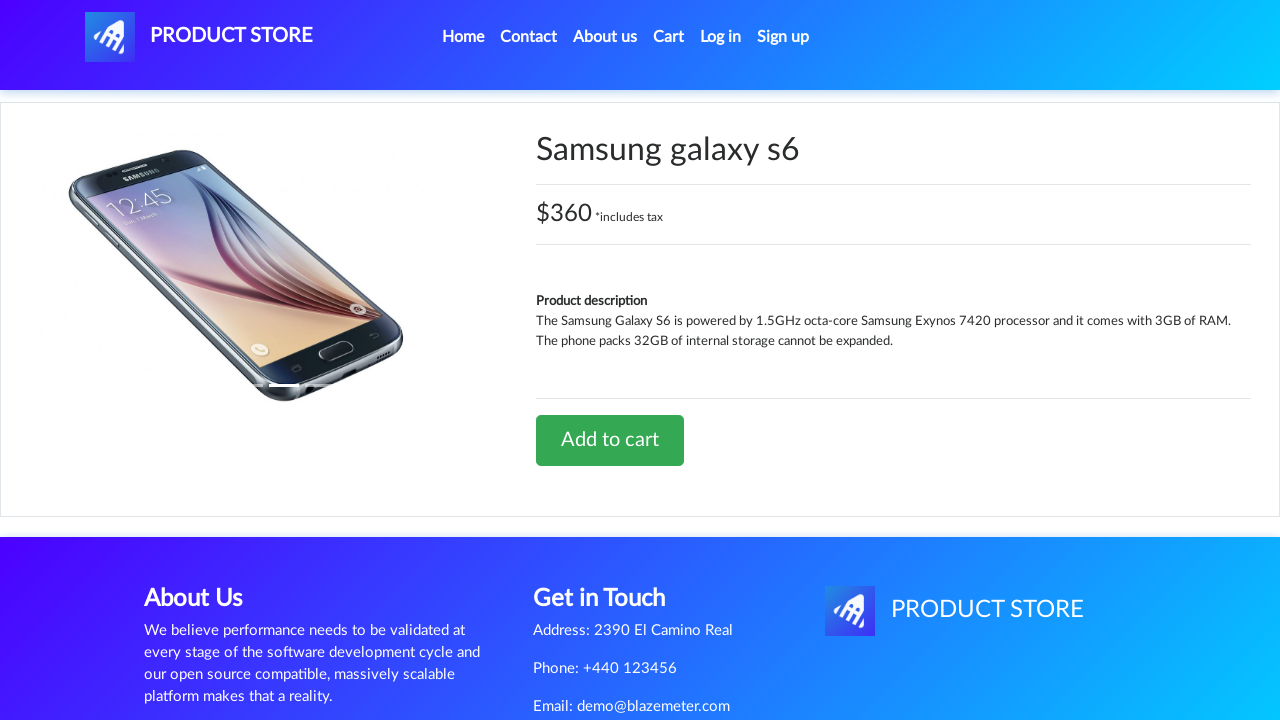

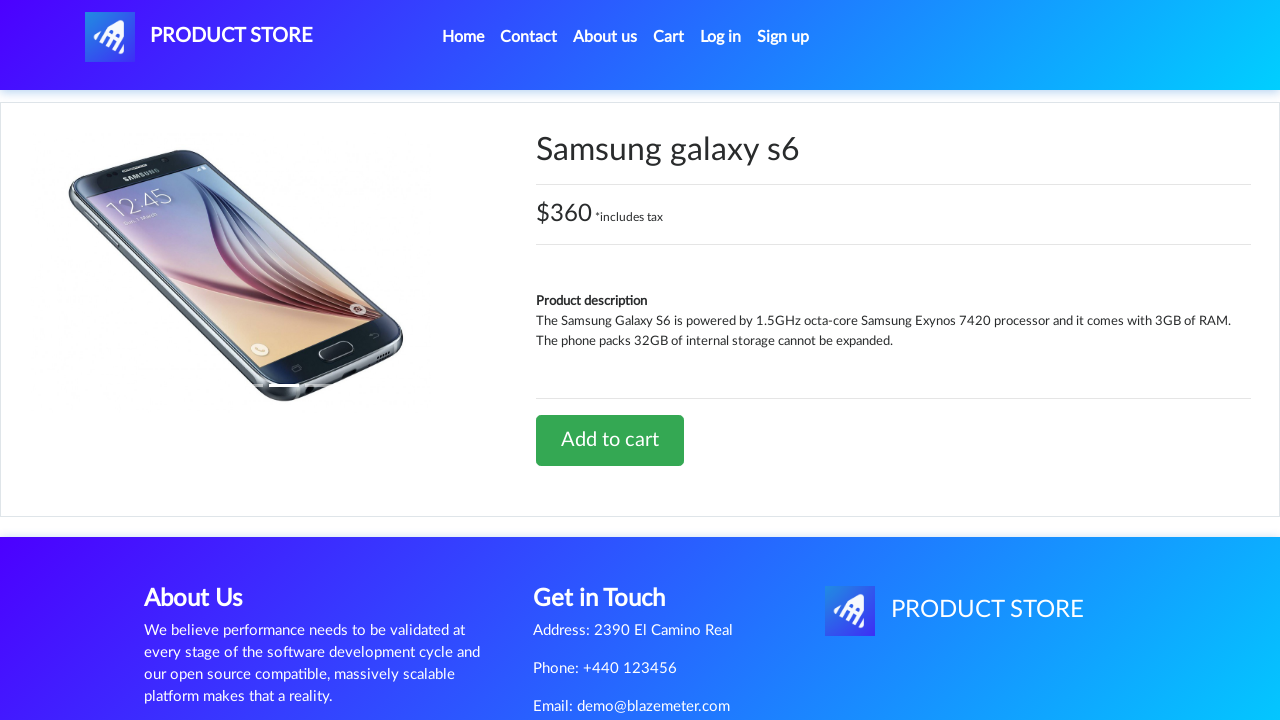